Tests form interaction on a registration page by selecting language and country dropdown options

Starting URL: https://demo.automationtesting.in/Register.html

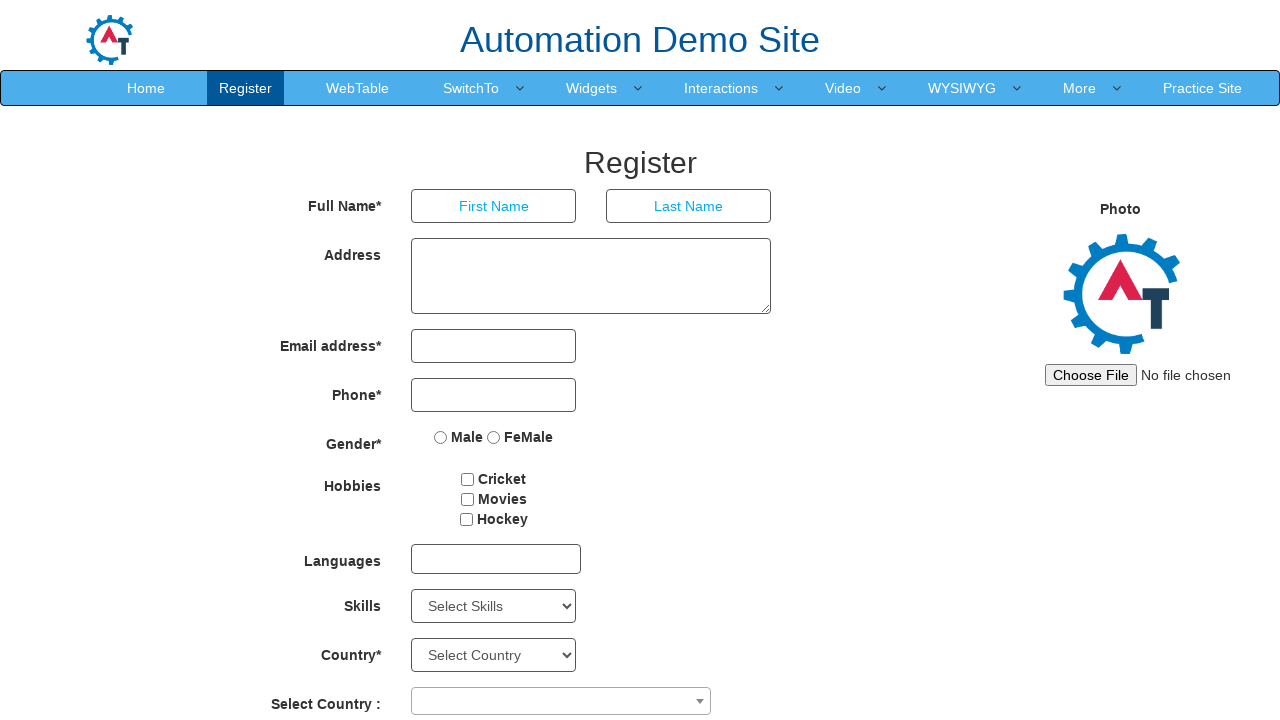

Clicked on language dropdown at (496, 559) on div#msdd
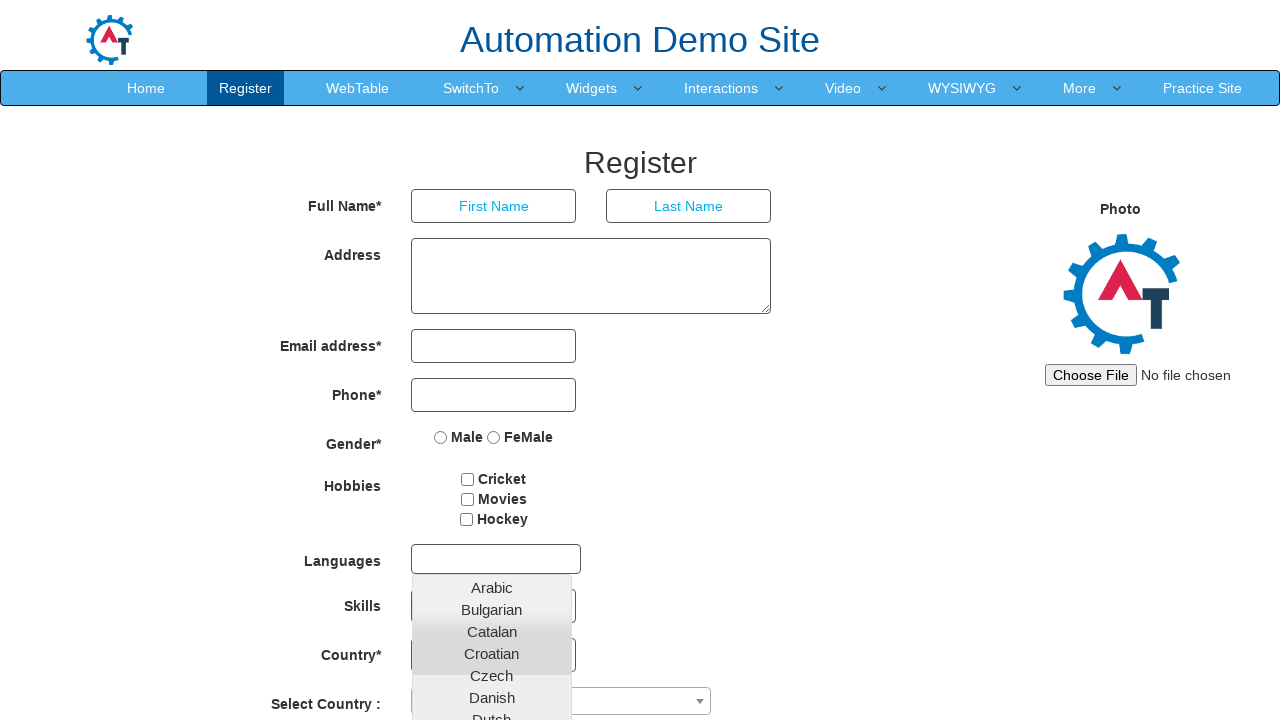

Selected English from language dropdown at (492, 457) on xpath=//div[@id='msdd']/../div[2]/ul/li/a[contains(text(),'English')]
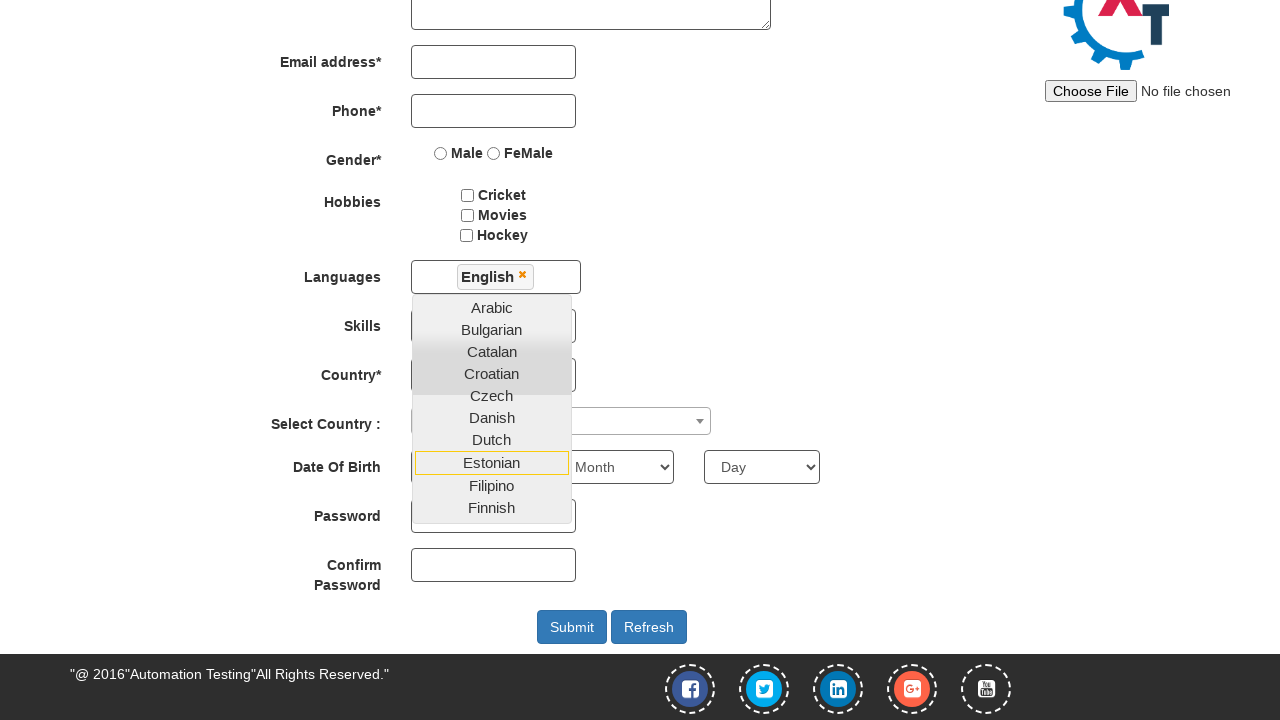

Clicked on country dropdown arrow at (700, 421) on span.select2-selection__arrow
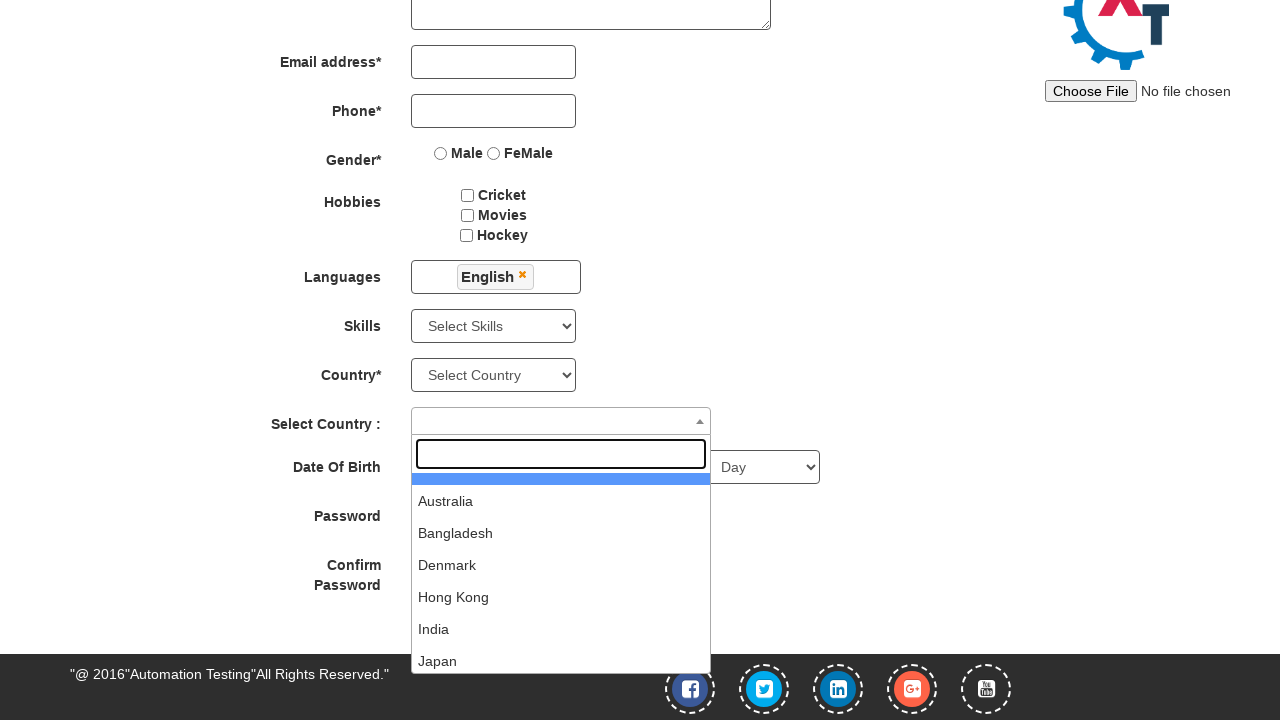

Typed 'India' in country search field on input.select2-search__field
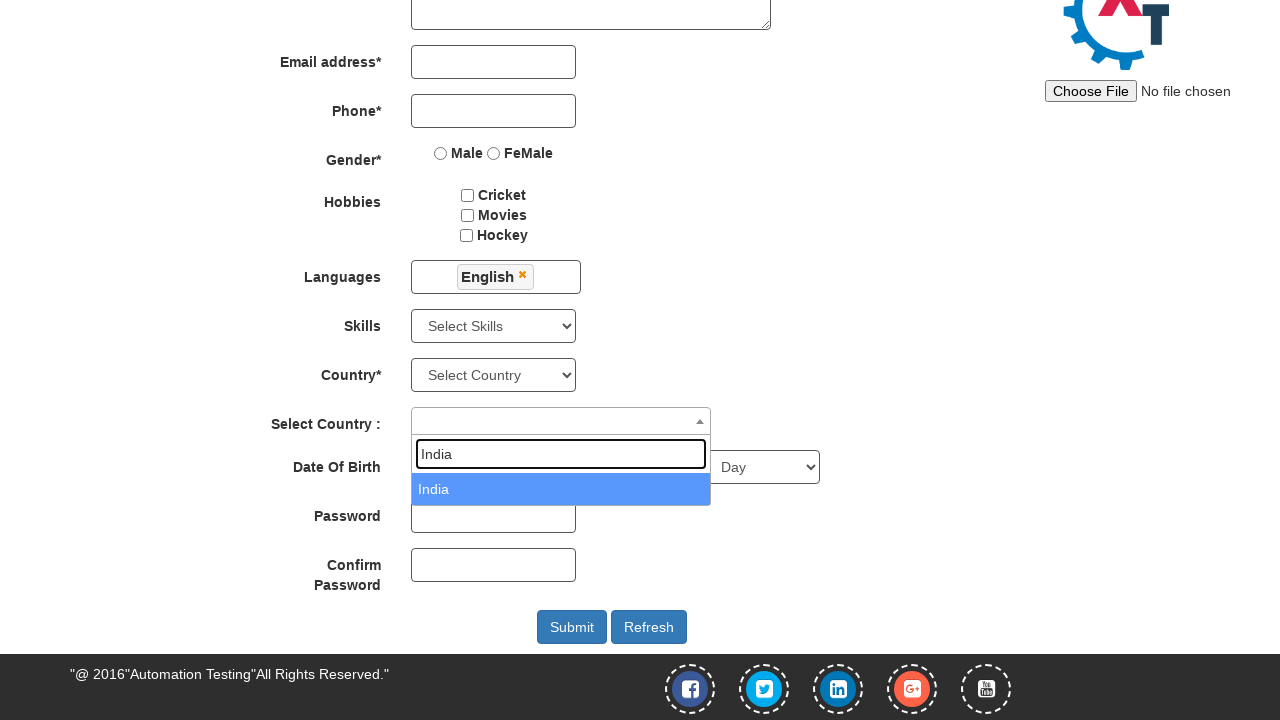

Selected India from country dropdown at (561, 489) on li.select2-results__option.select2-results__option--highlighted
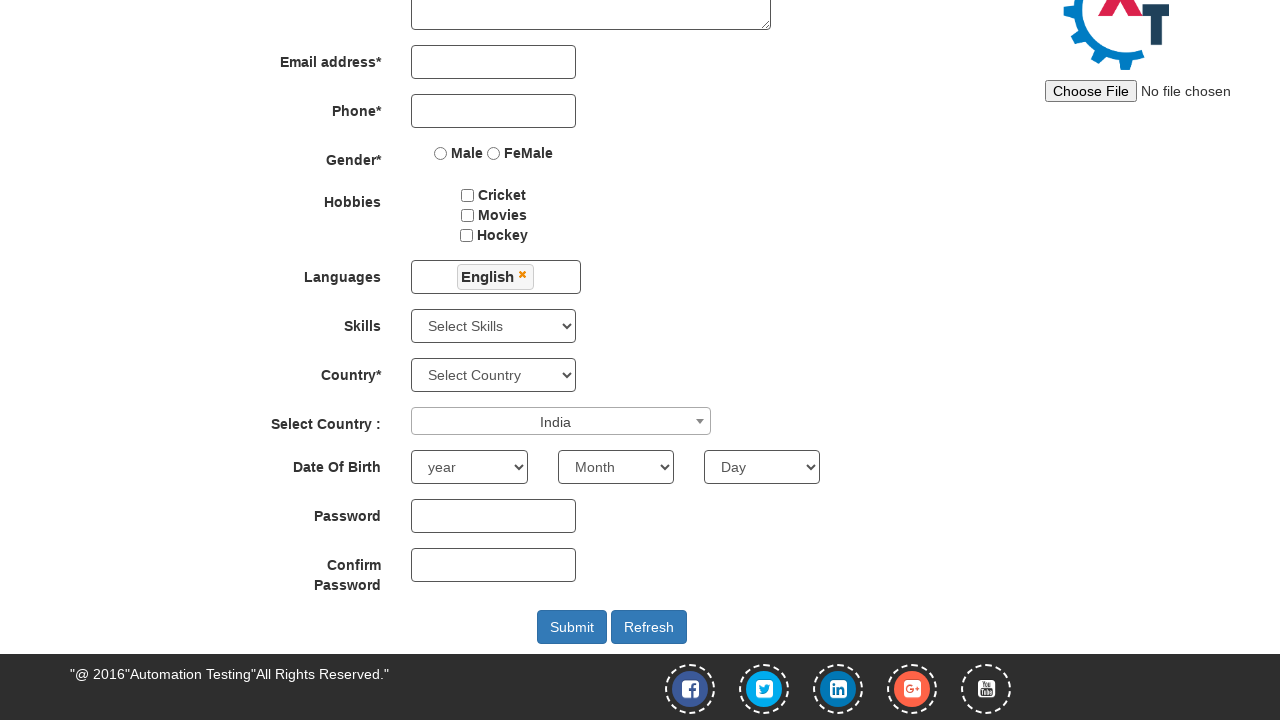

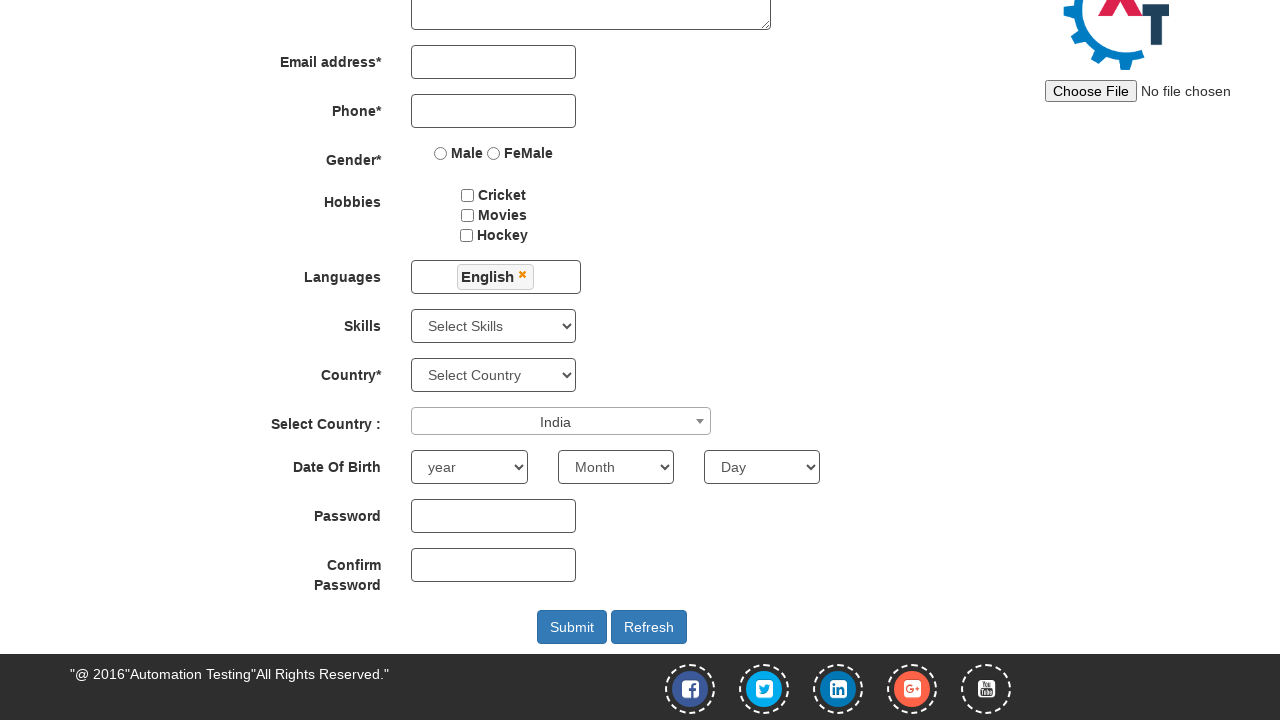